Tests keyboard shortcuts functionality by entering text in a form field, copying it with Ctrl+A and Ctrl+C, then pasting it into another field with Ctrl+V

Starting URL: https://demoqa.com/text-box

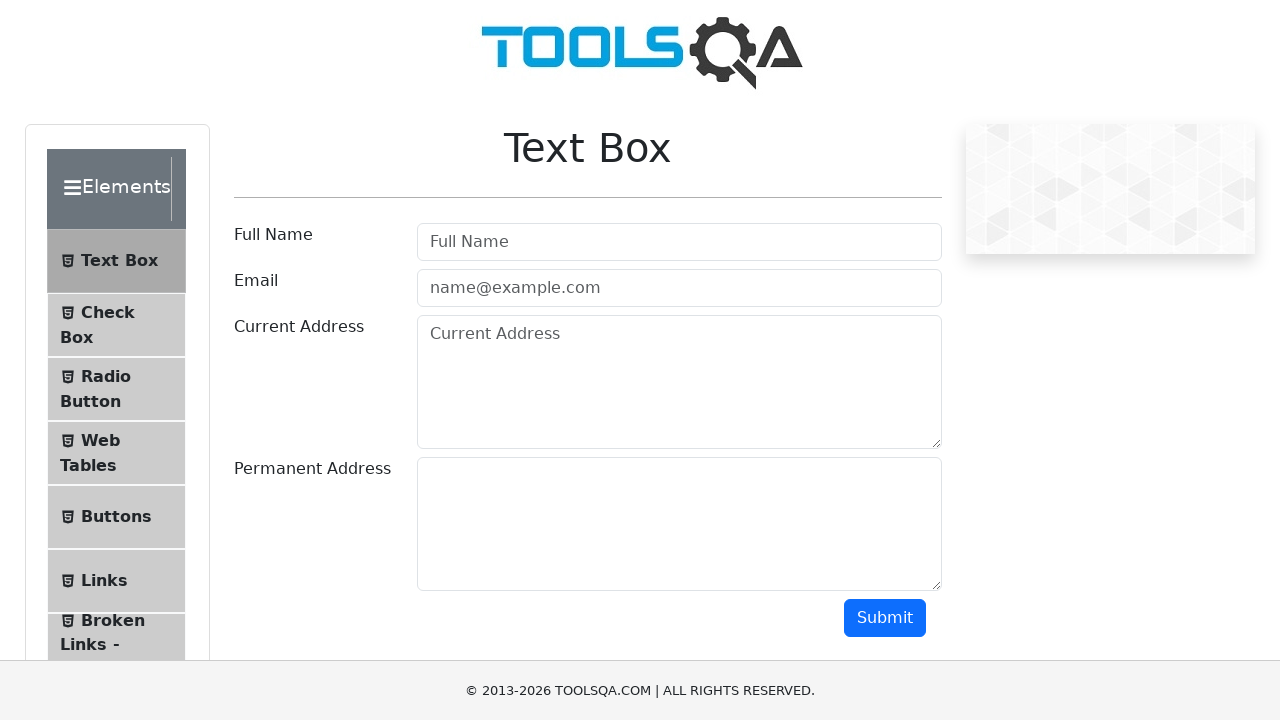

Located current and permanent address text areas
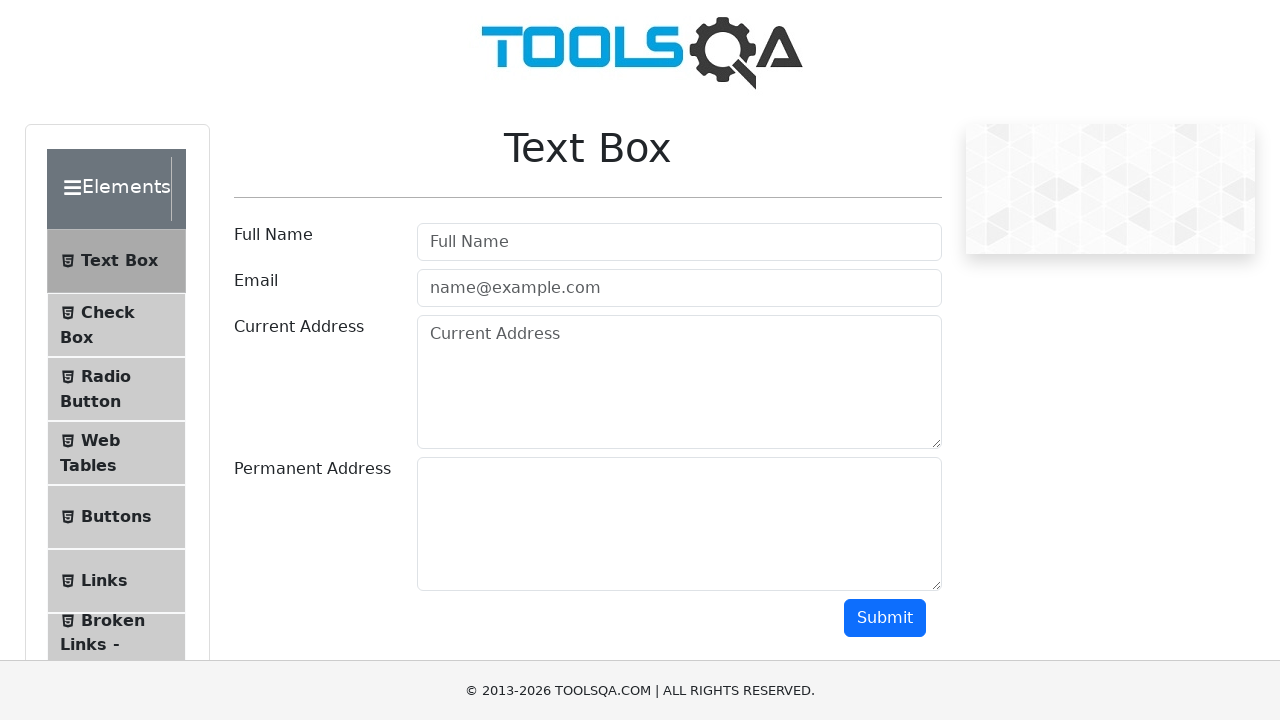

Filled current address field with test text on #currentAddress
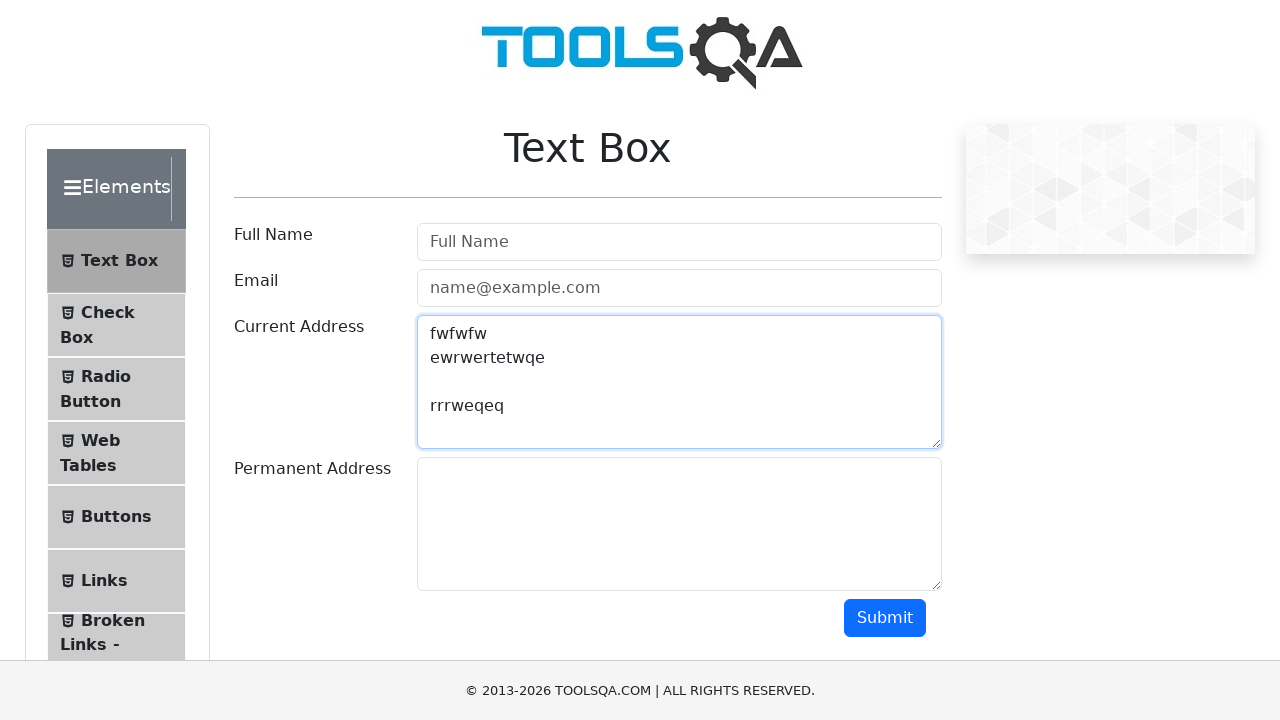

Clicked on current address field to focus it at (679, 382) on #currentAddress
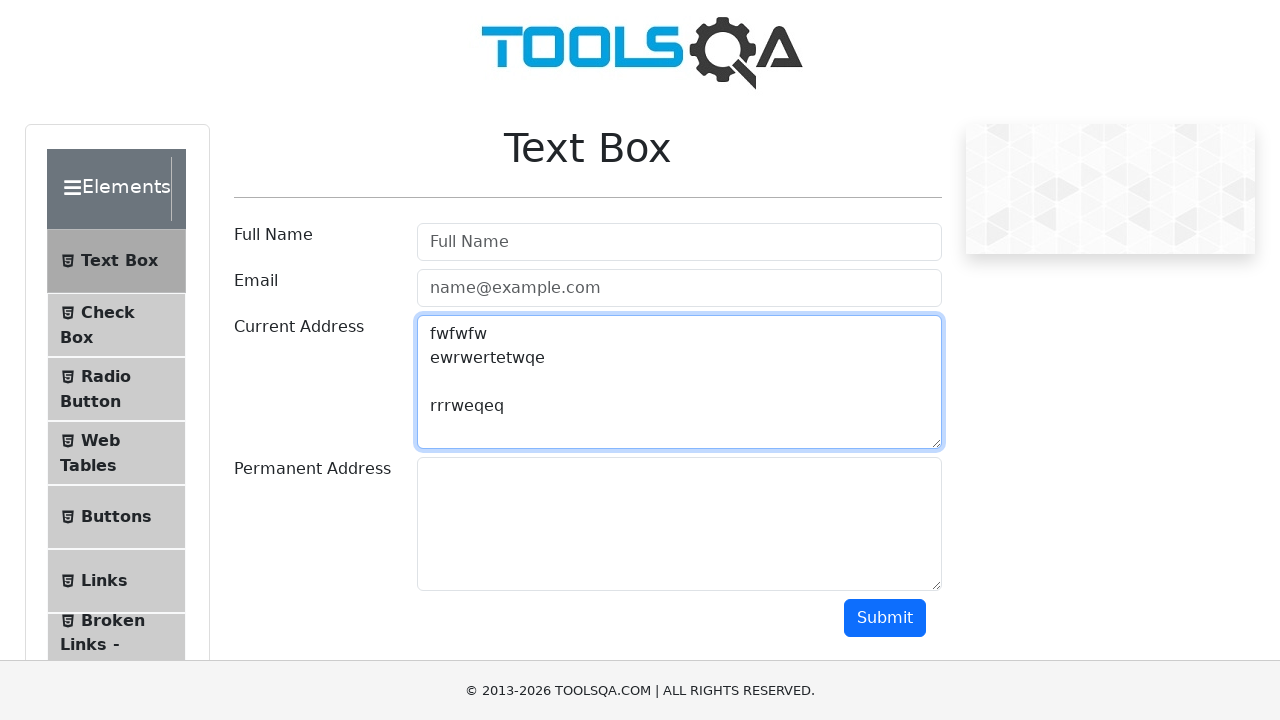

Selected all text in current address field using Ctrl+A
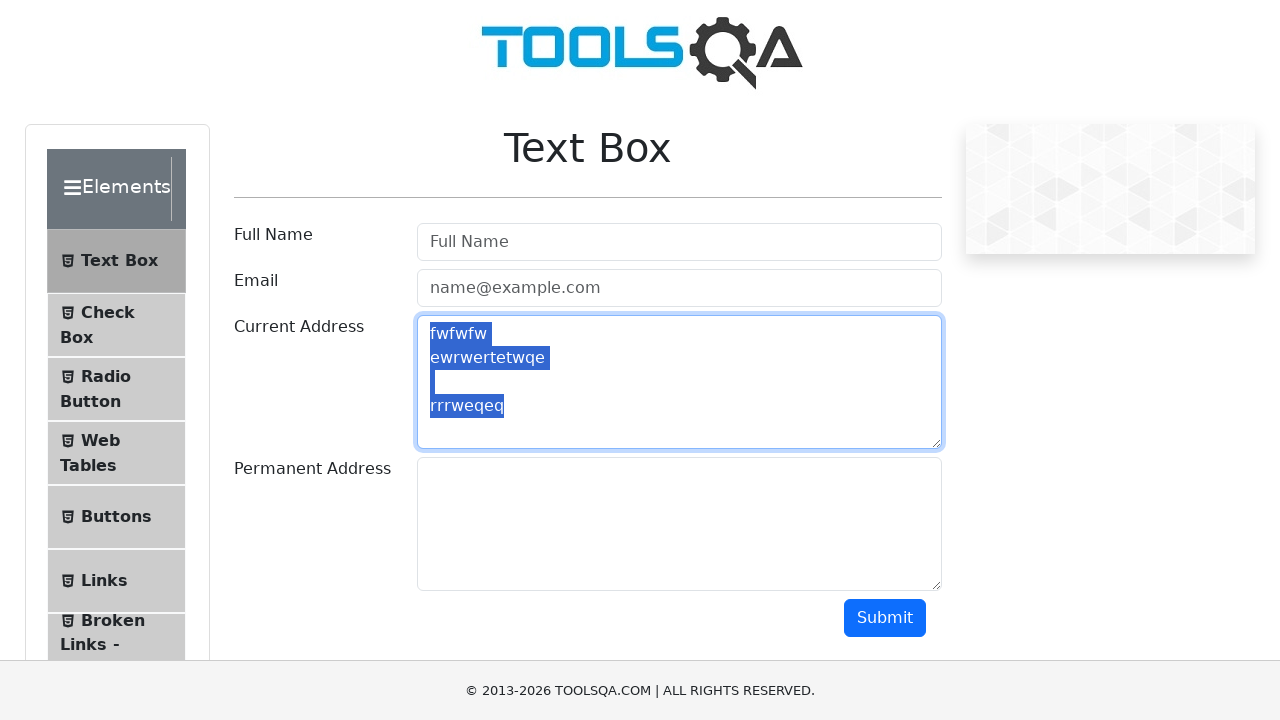

Copied selected text from current address field using Ctrl+C
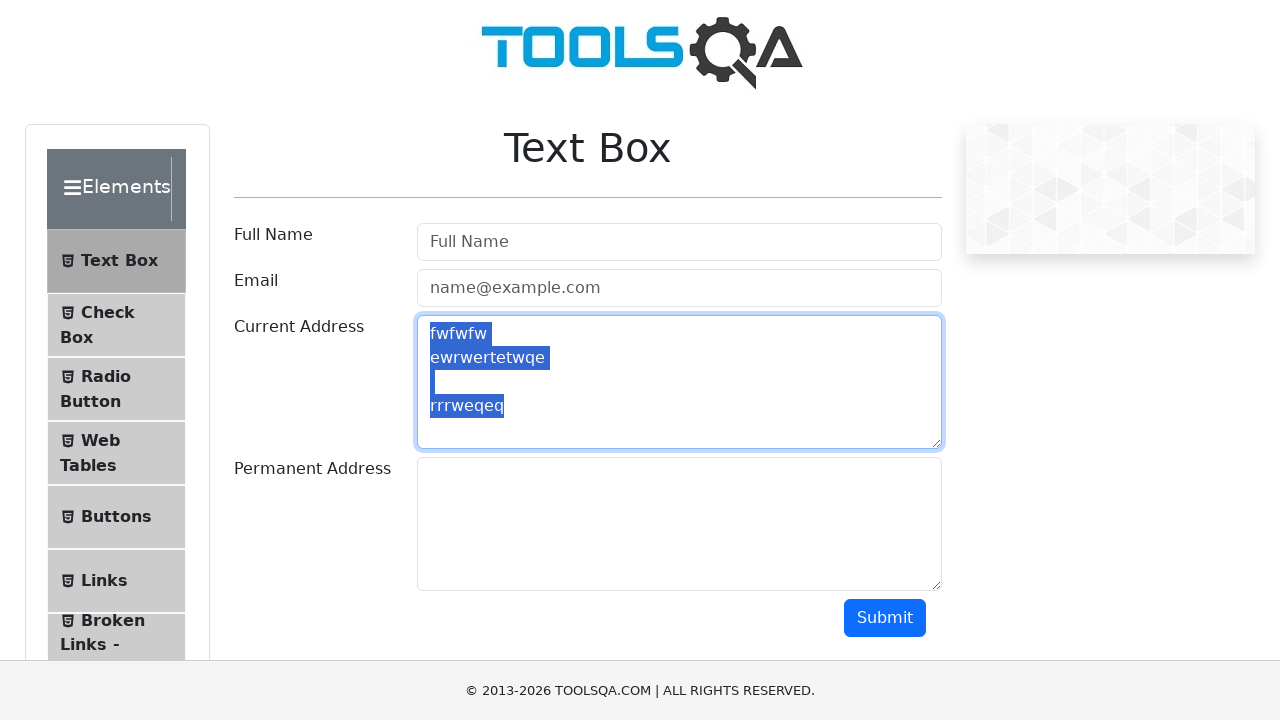

Clicked on permanent address field to focus it at (679, 524) on #permanentAddress
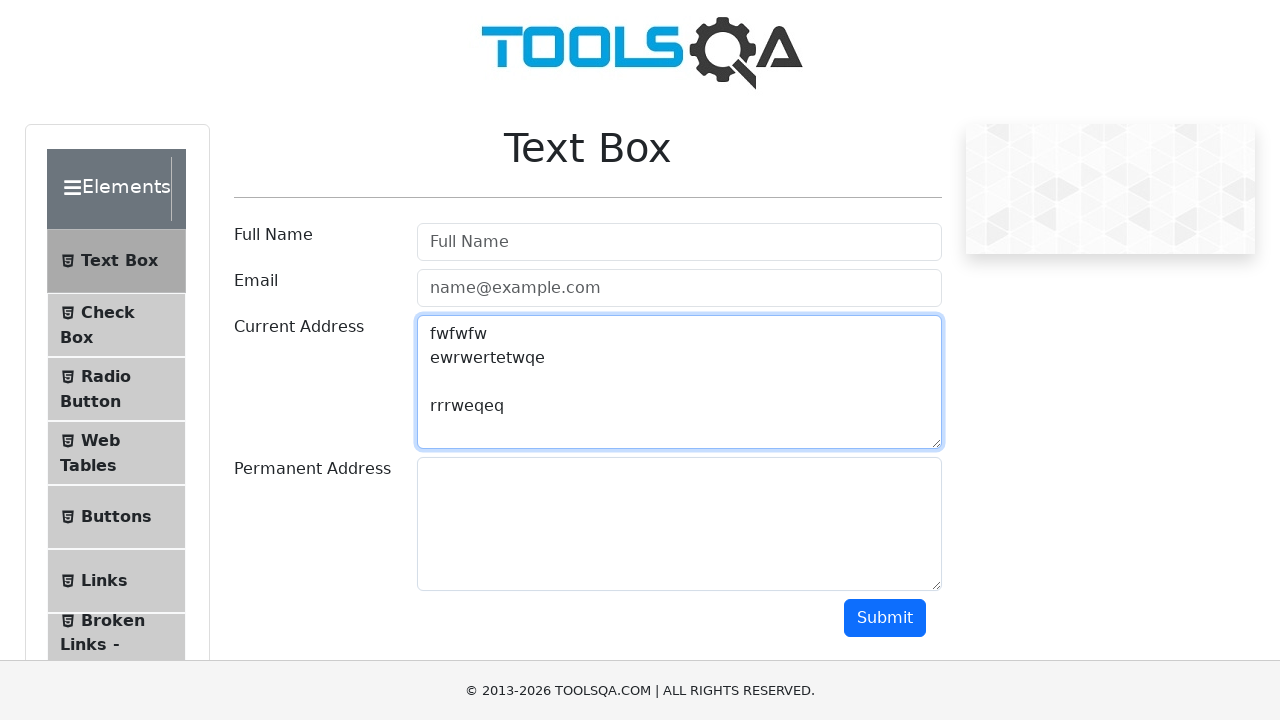

Pasted copied text into permanent address field using Ctrl+V
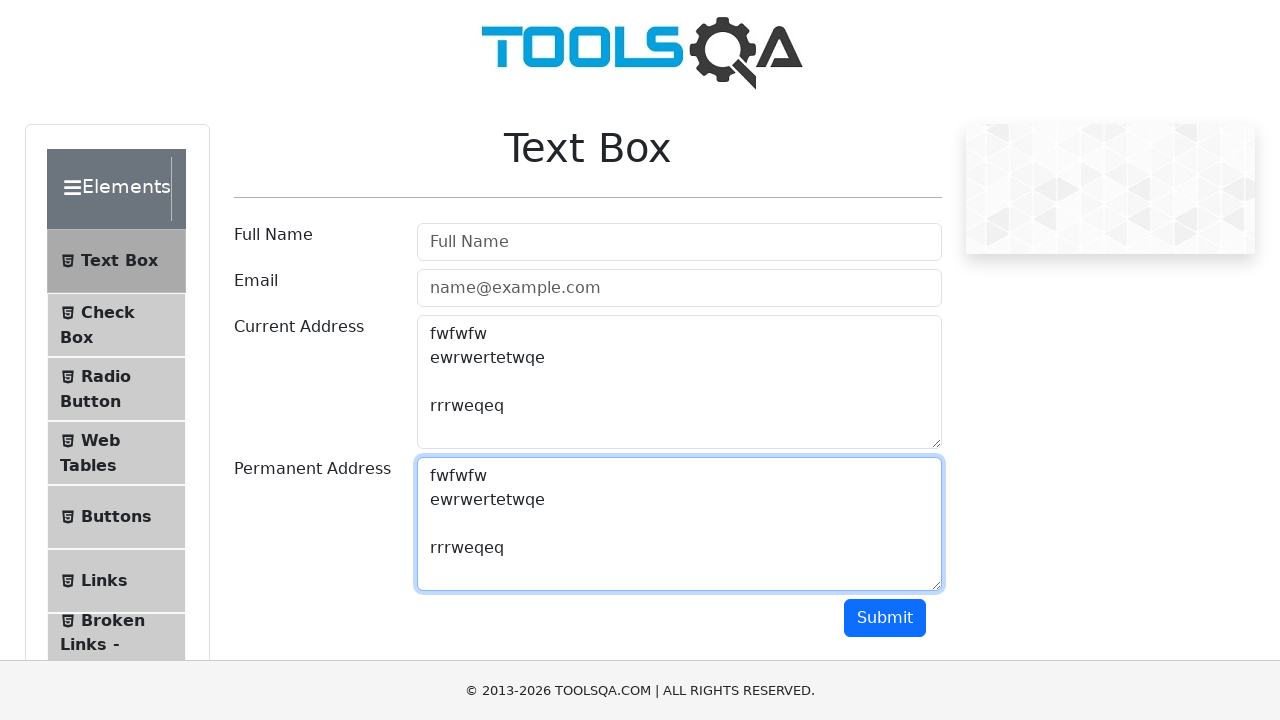

Verified that both address fields contain identical content
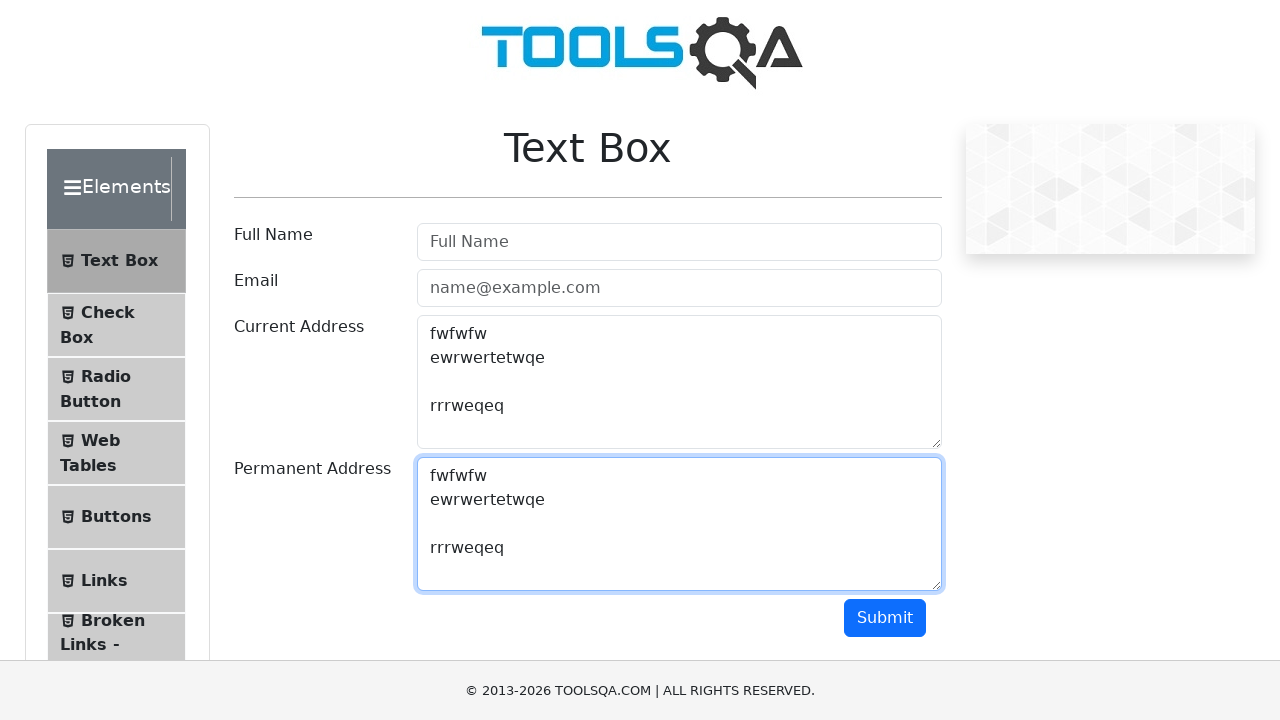

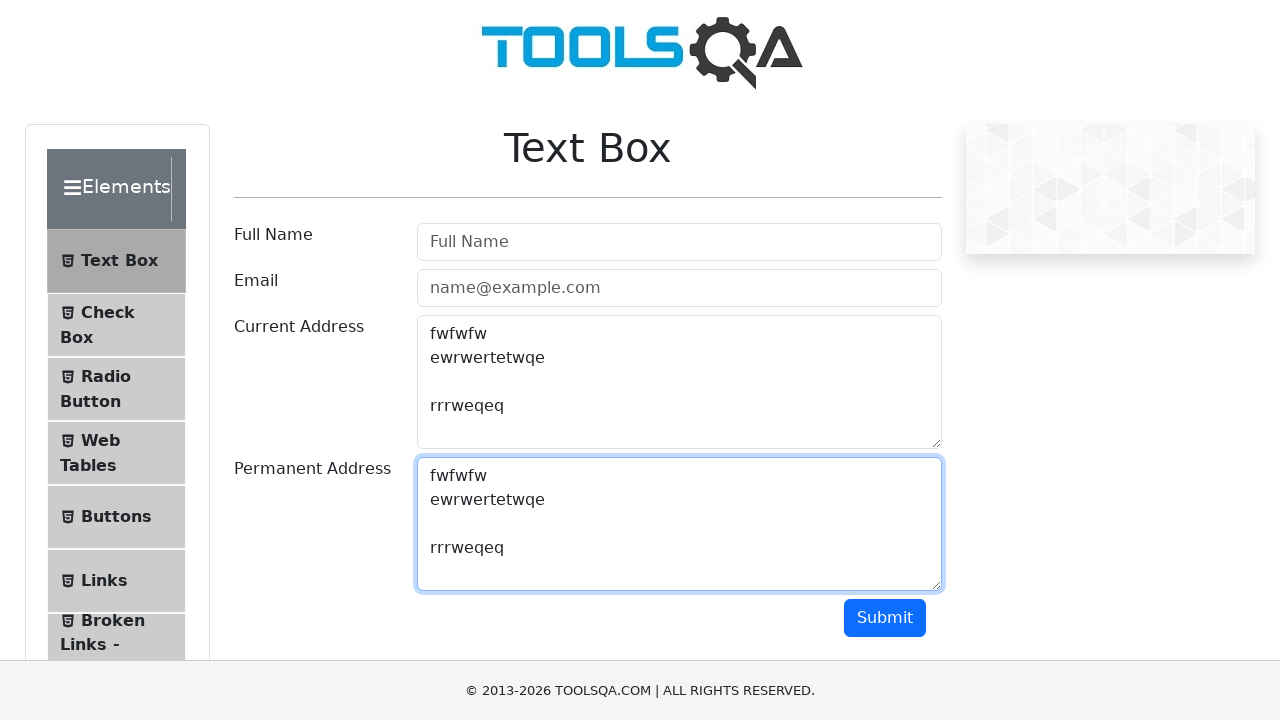